Verifies that the second profile photo is visible on the page

Starting URL: https://mrjohn5on.github.io/

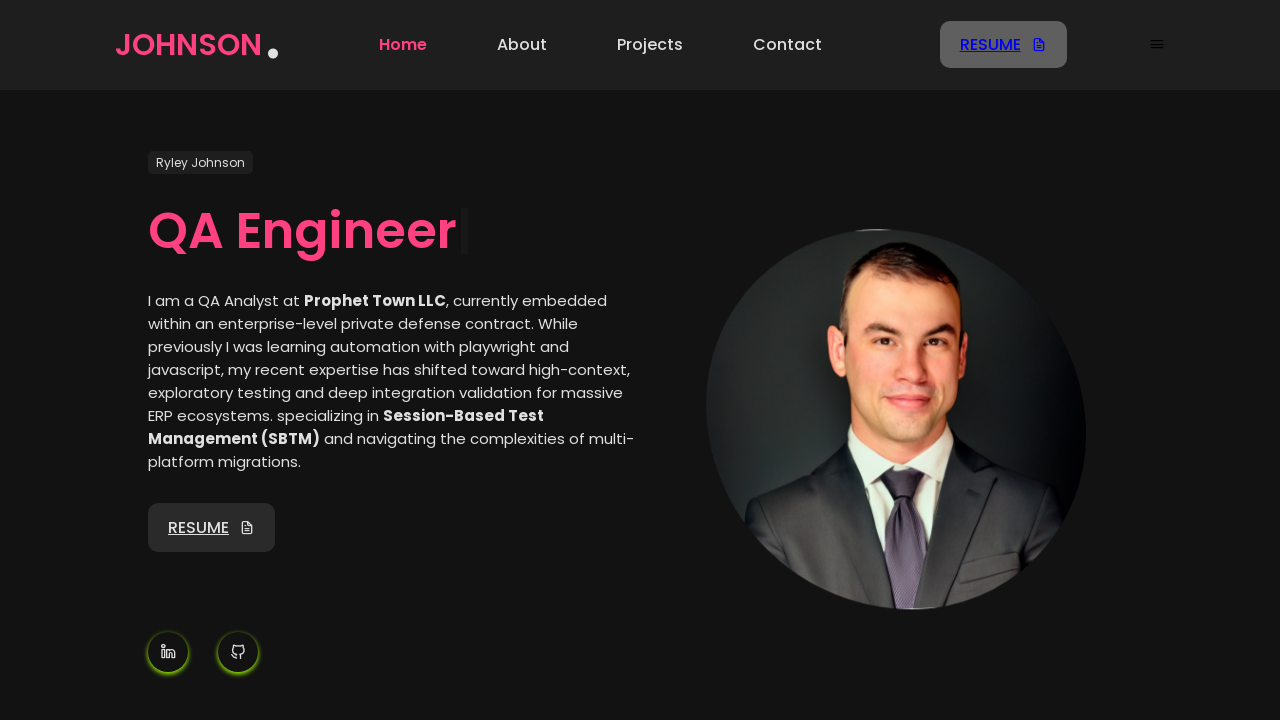

Located second profile photo element with alt text 'My Photo'
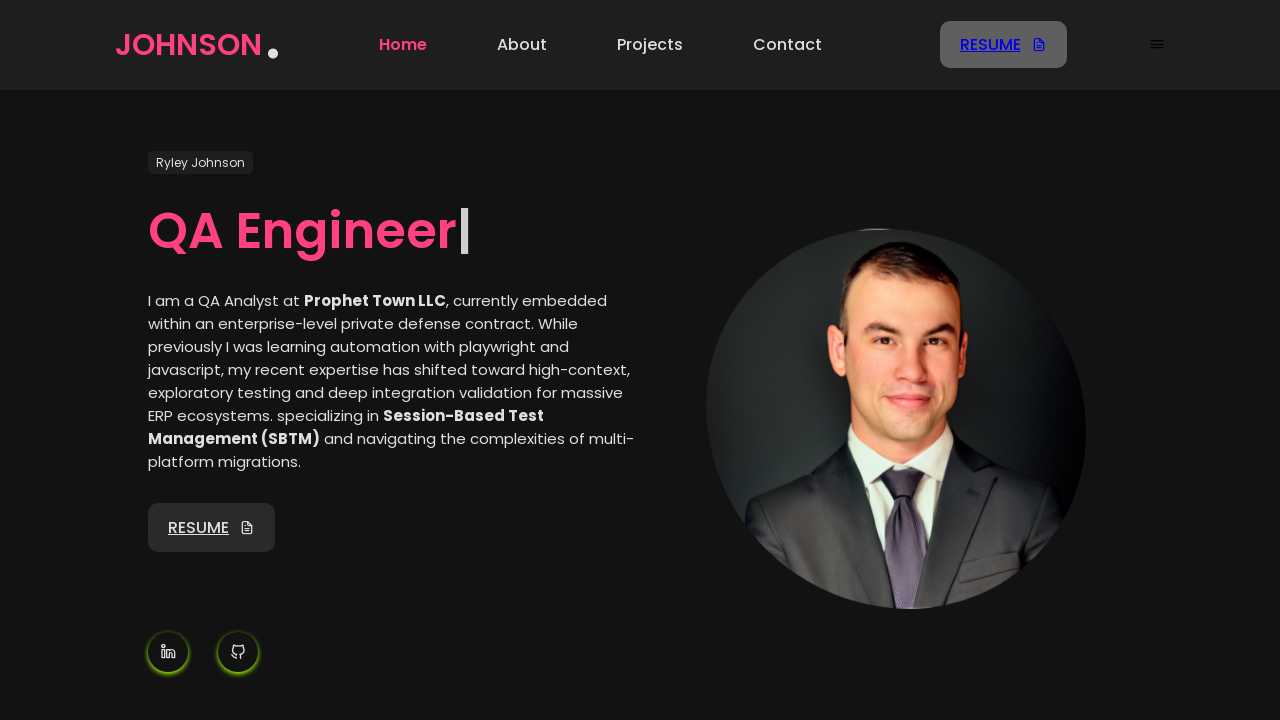

Second profile photo is now visible on the page
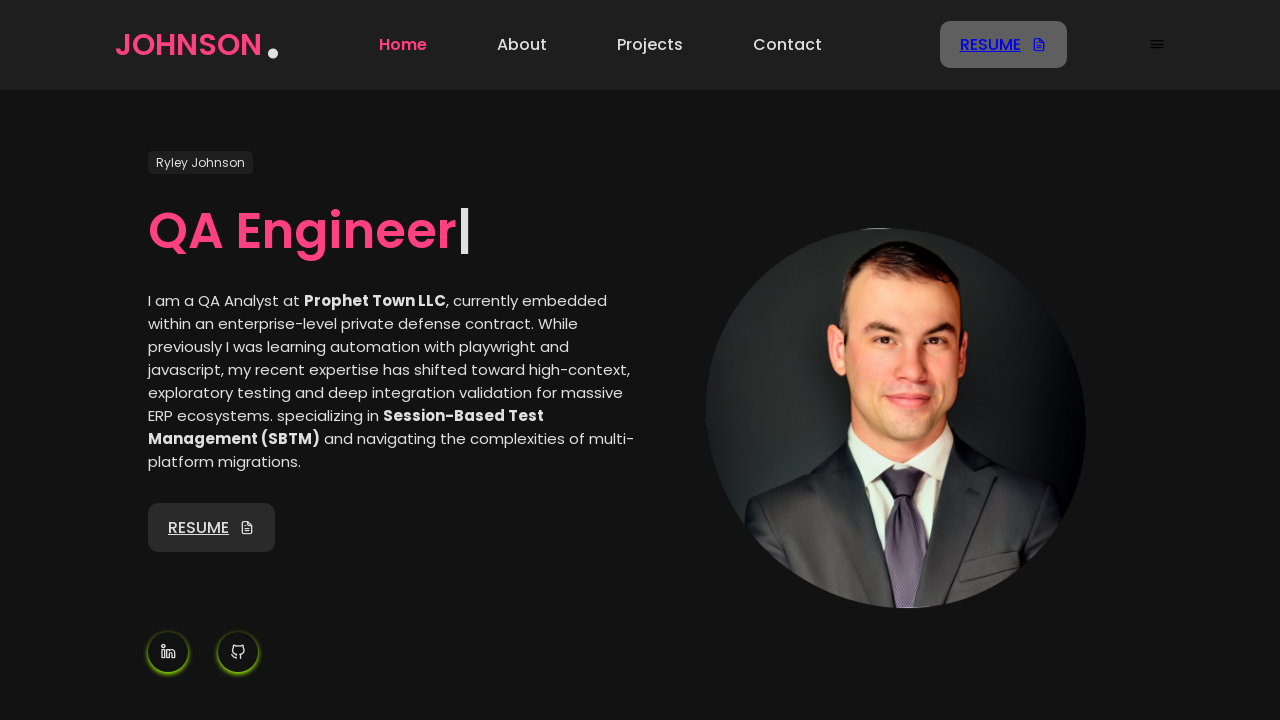

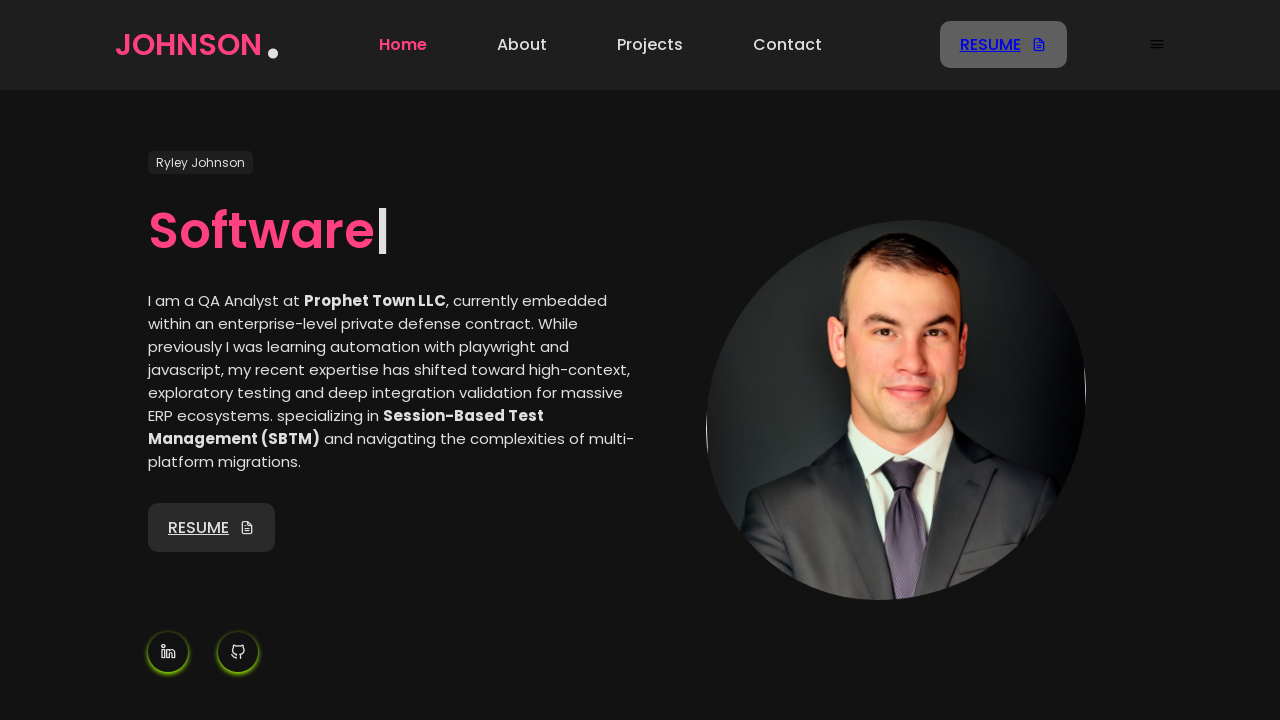